Navigates to Monster job portal website

Starting URL: http://www.monster.com

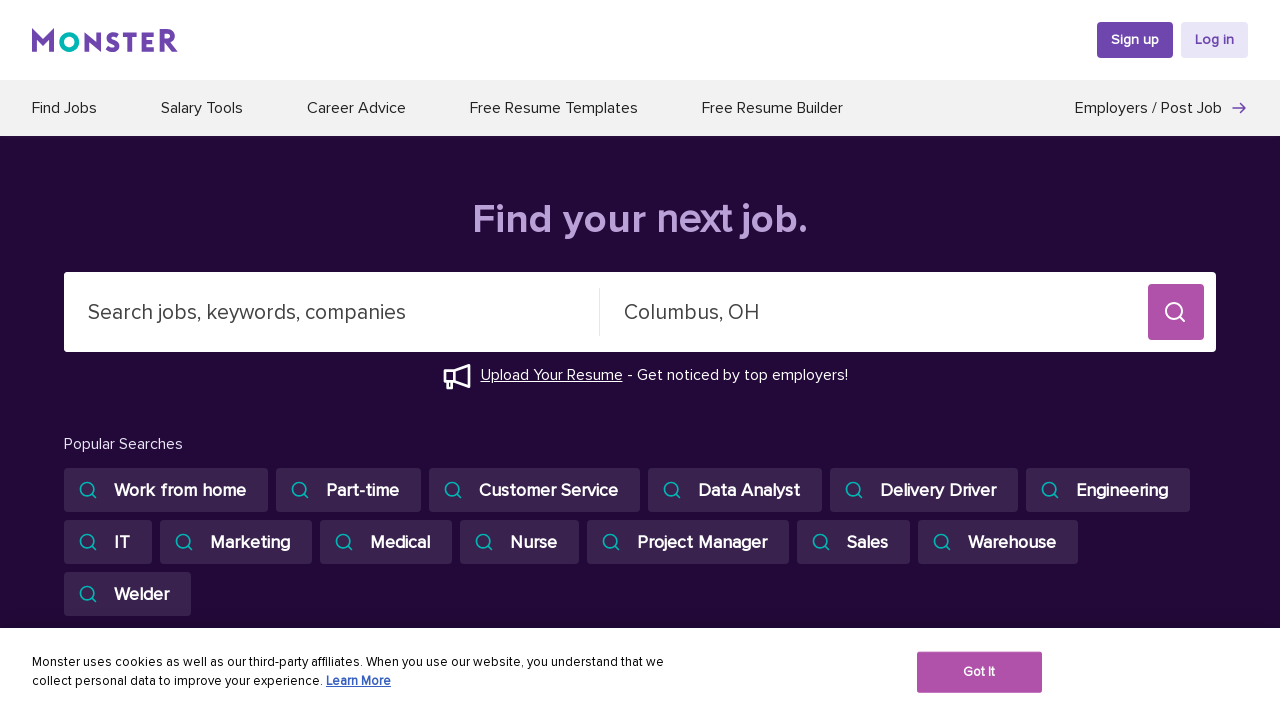

Navigated to Monster job portal website at http://www.monster.com
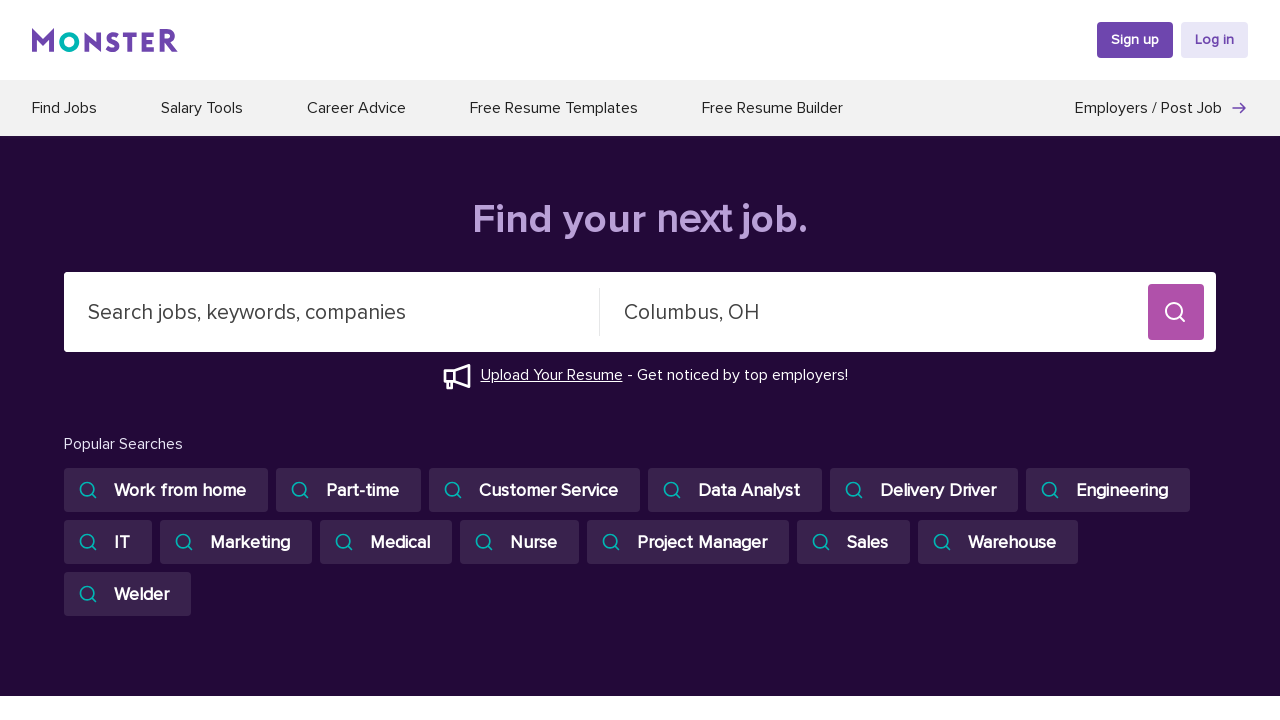

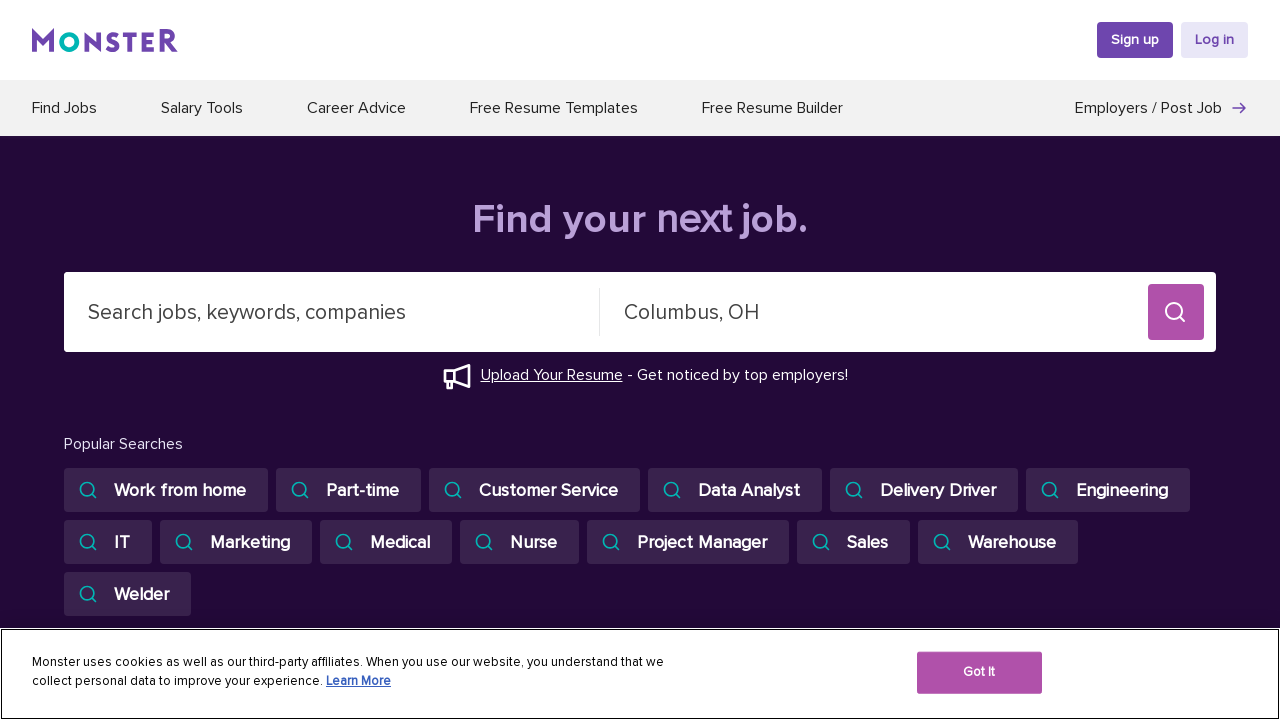